Automates survival analysis on GEPIA2 website by entering gene data, selecting LUAD cancer type, and plotting survival curves

Starting URL: http://gepia2.cancer-pku.cn/#survival

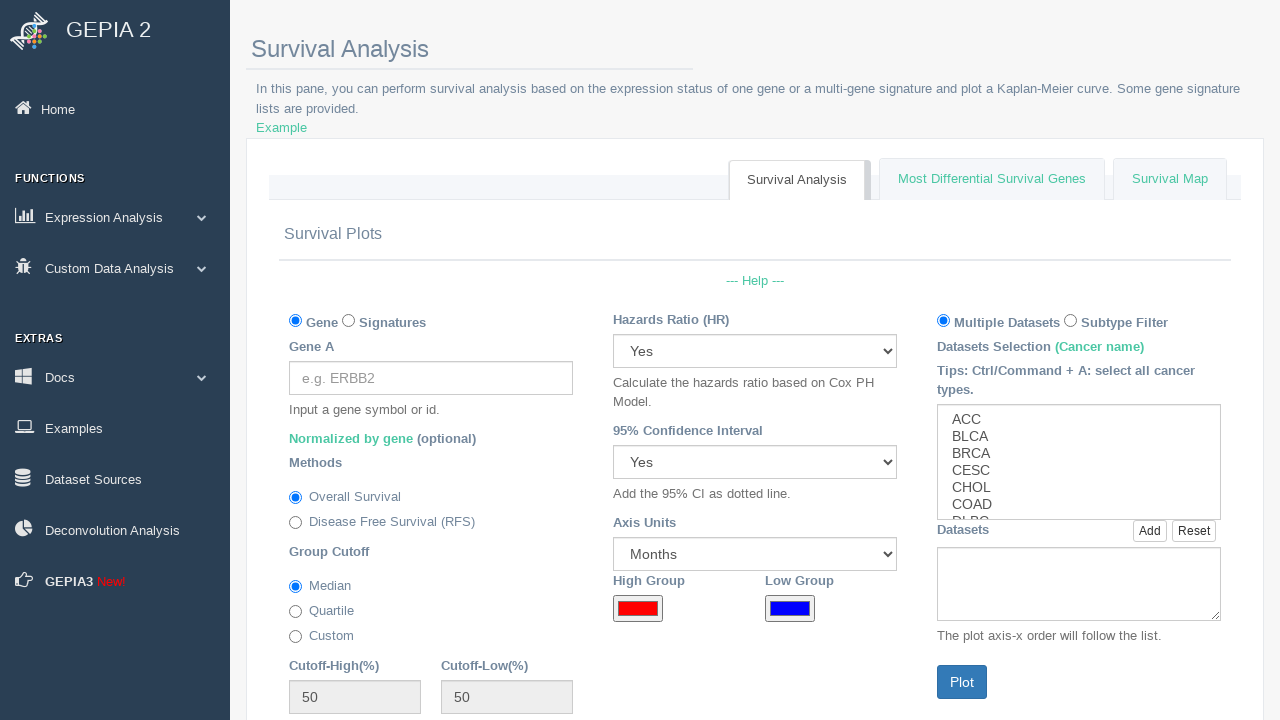

Filled survival signature field with gene 'TP53' on #survival_signature
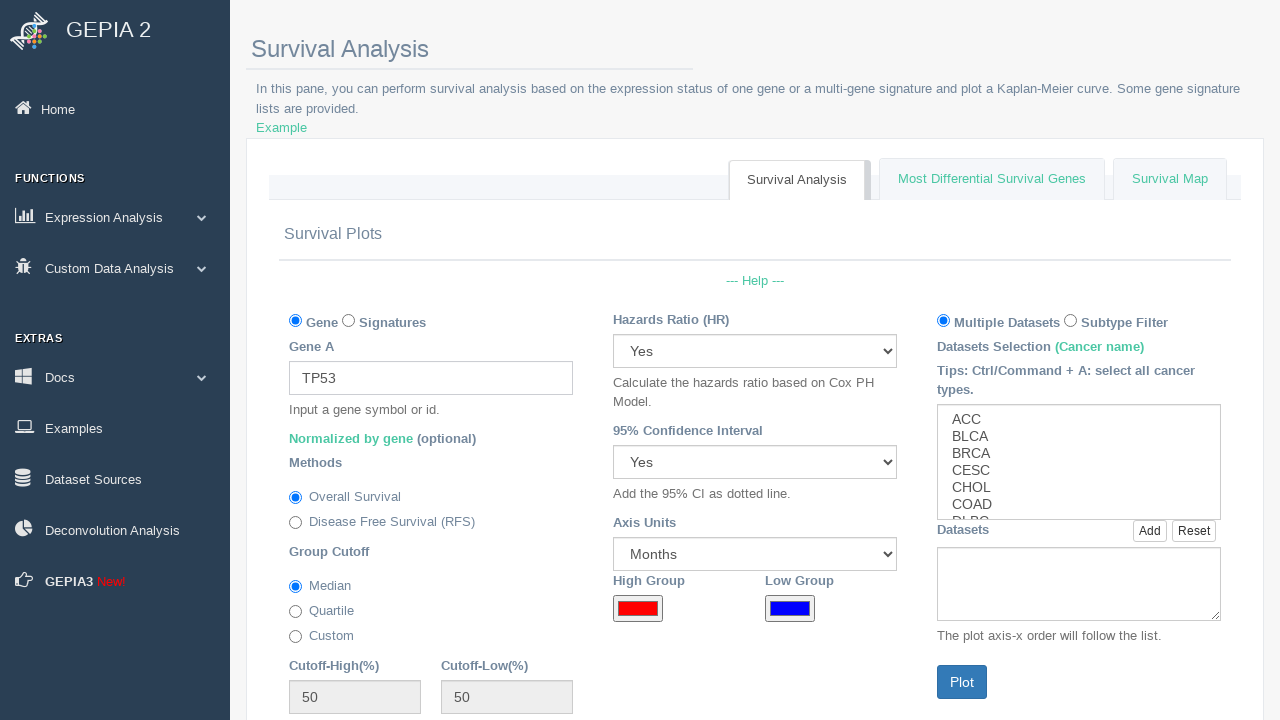

Selected LUAD cancer type from dropdown on #survival_tcgat
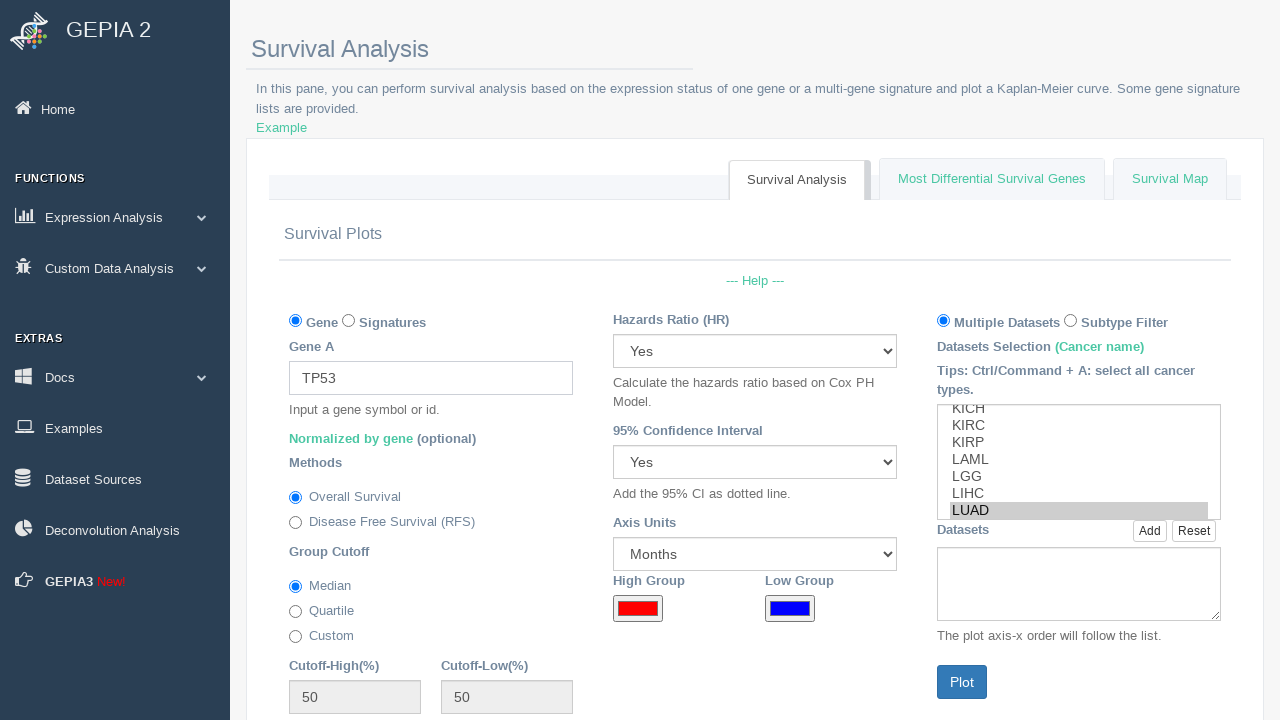

Clicked add button to add LUAD cancer type at (1150, 531) on #survival_tcgatadd
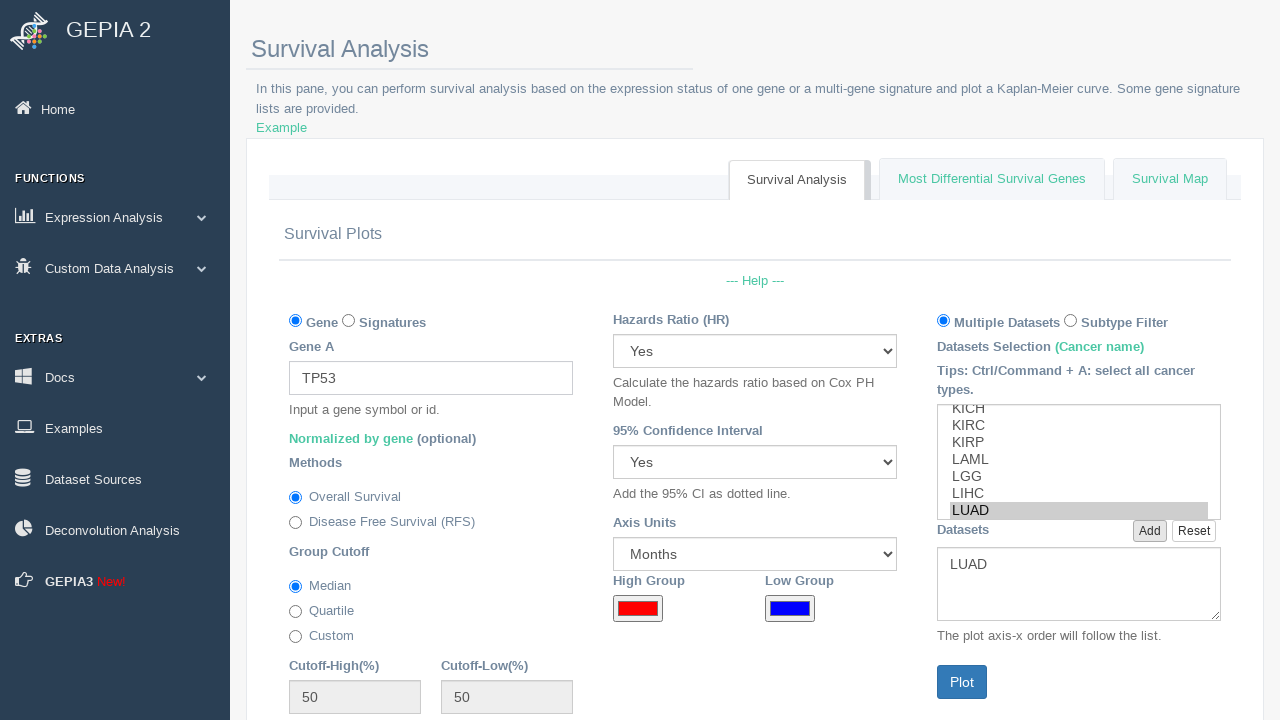

Clicked plot button to generate survival curve at (962, 682) on #survival_plot
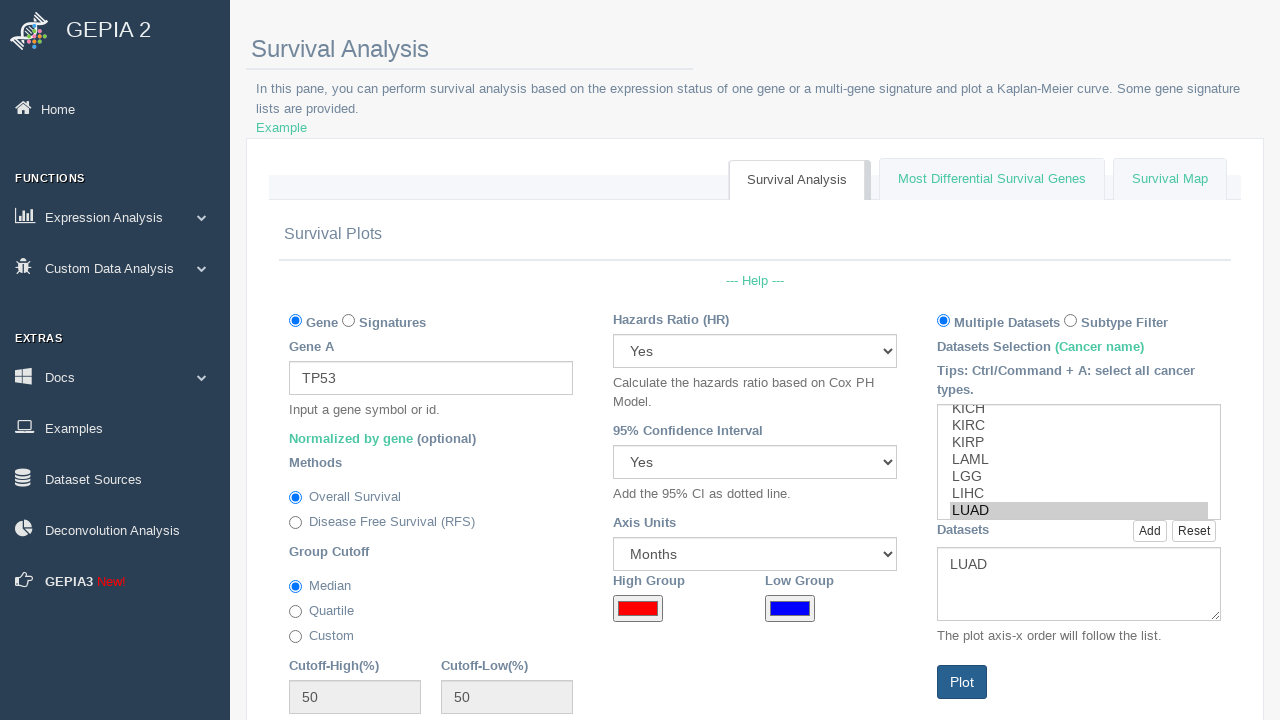

Survival plot iframe loaded successfully
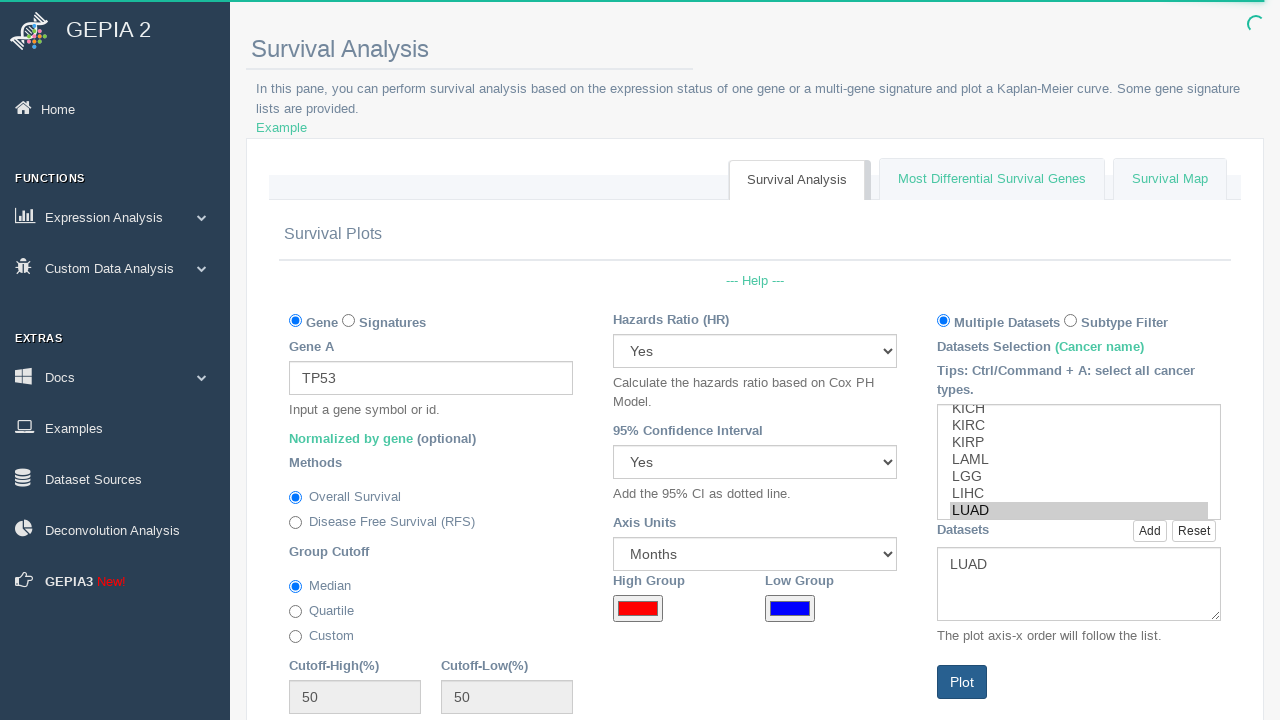

Reloaded page to process next gene
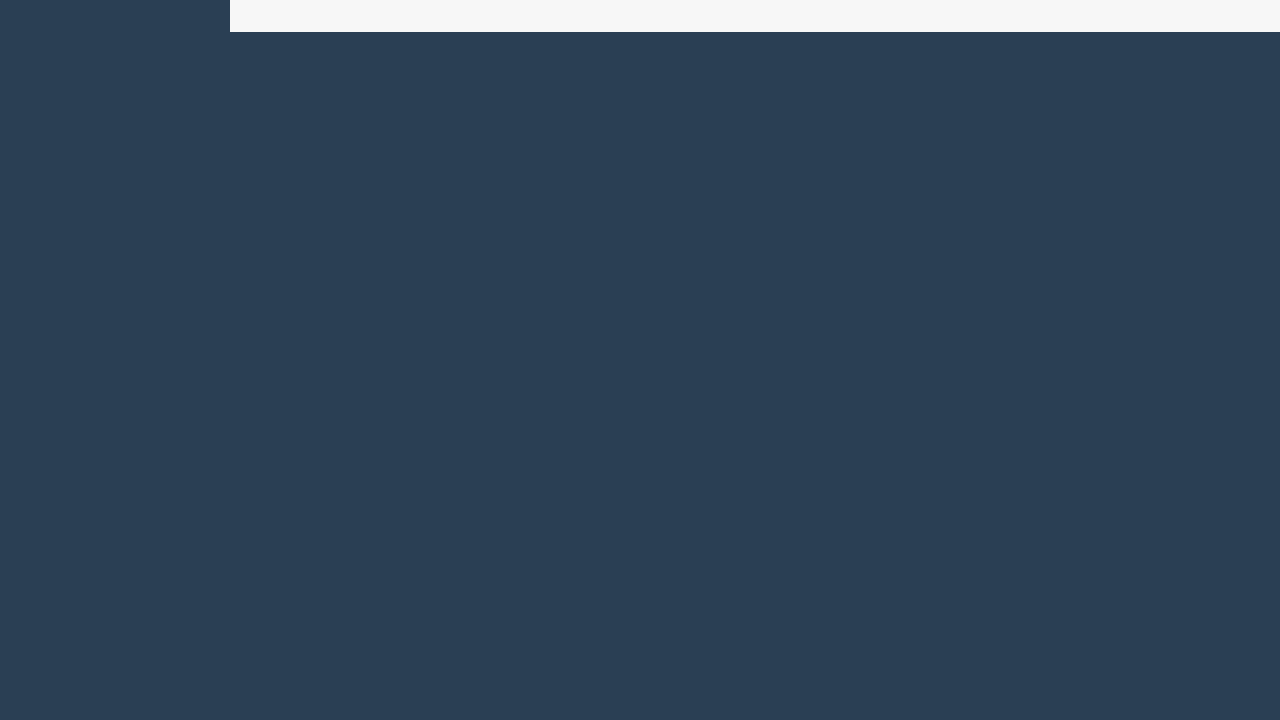

Filled survival signature field with gene 'EGFR' on #survival_signature
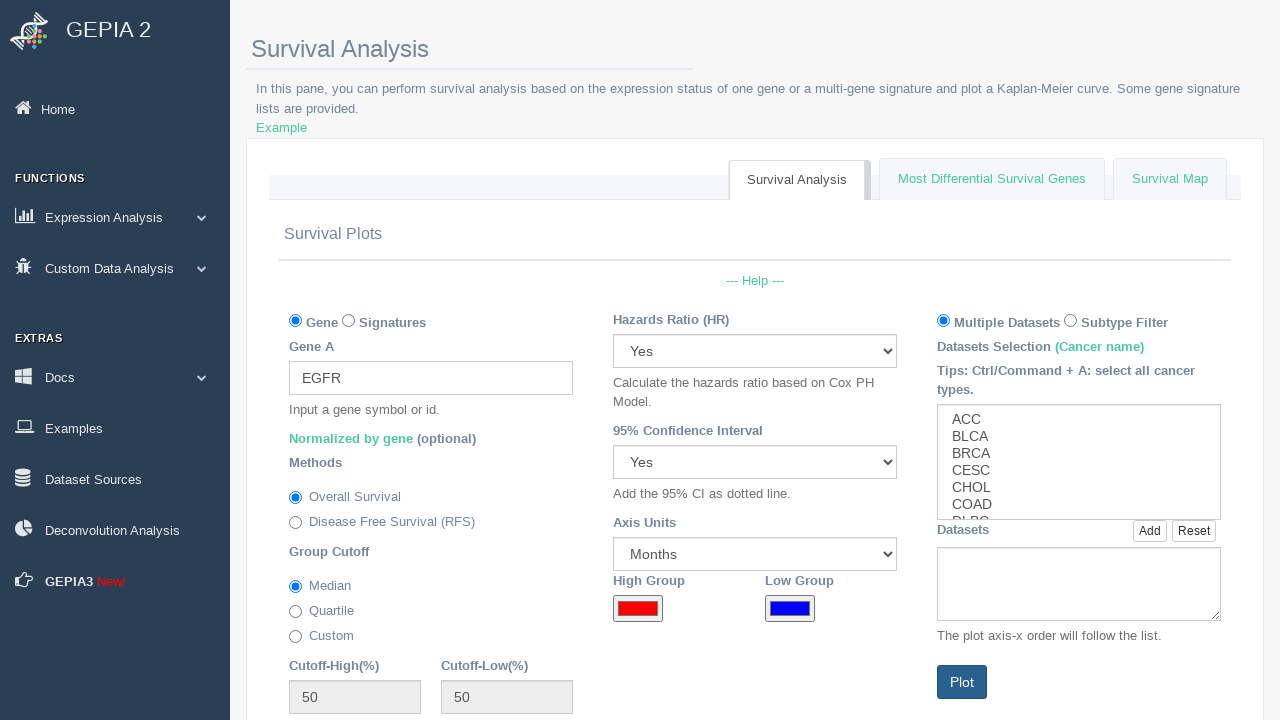

Selected LUAD cancer type from dropdown on #survival_tcgat
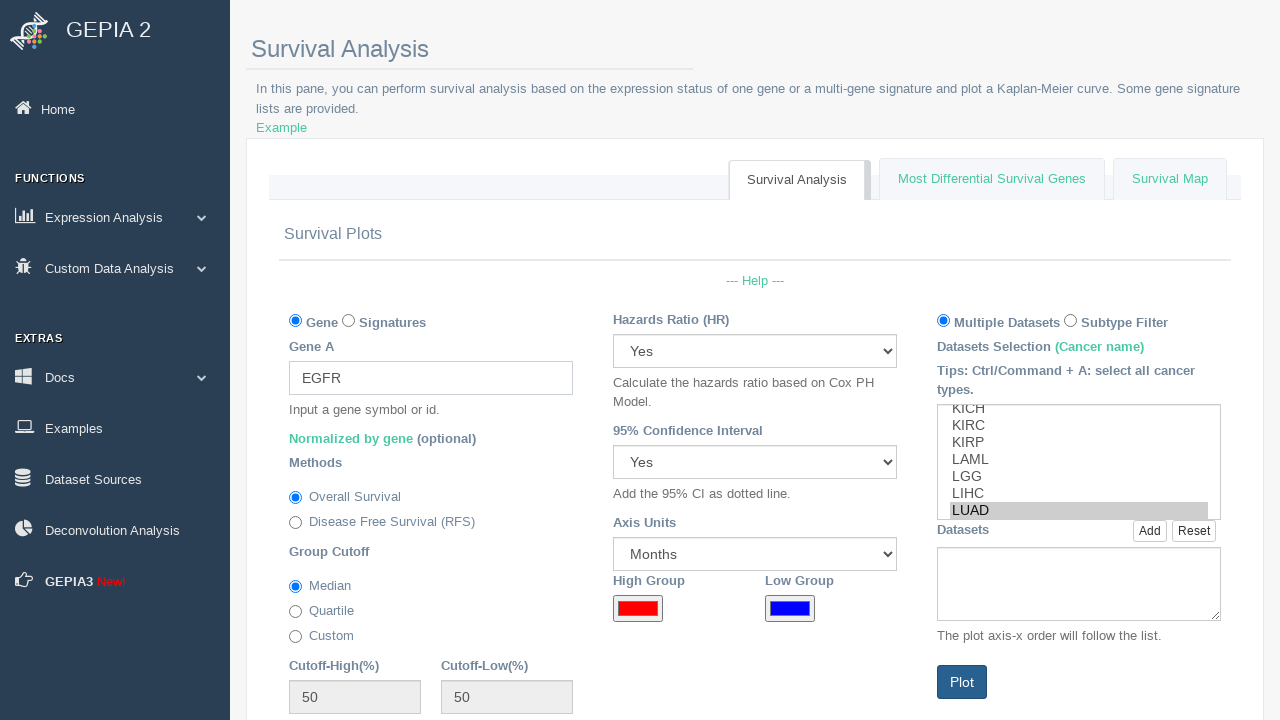

Clicked add button to add LUAD cancer type at (1150, 531) on #survival_tcgatadd
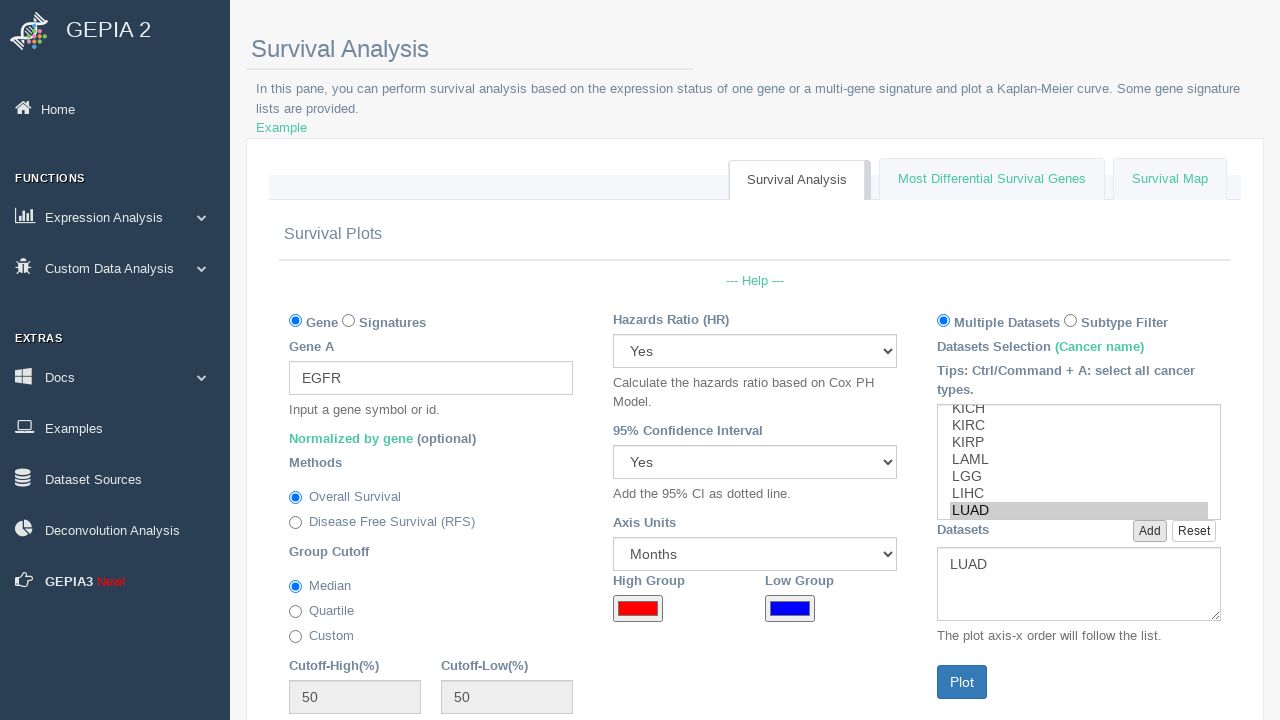

Clicked plot button to generate survival curve at (962, 682) on #survival_plot
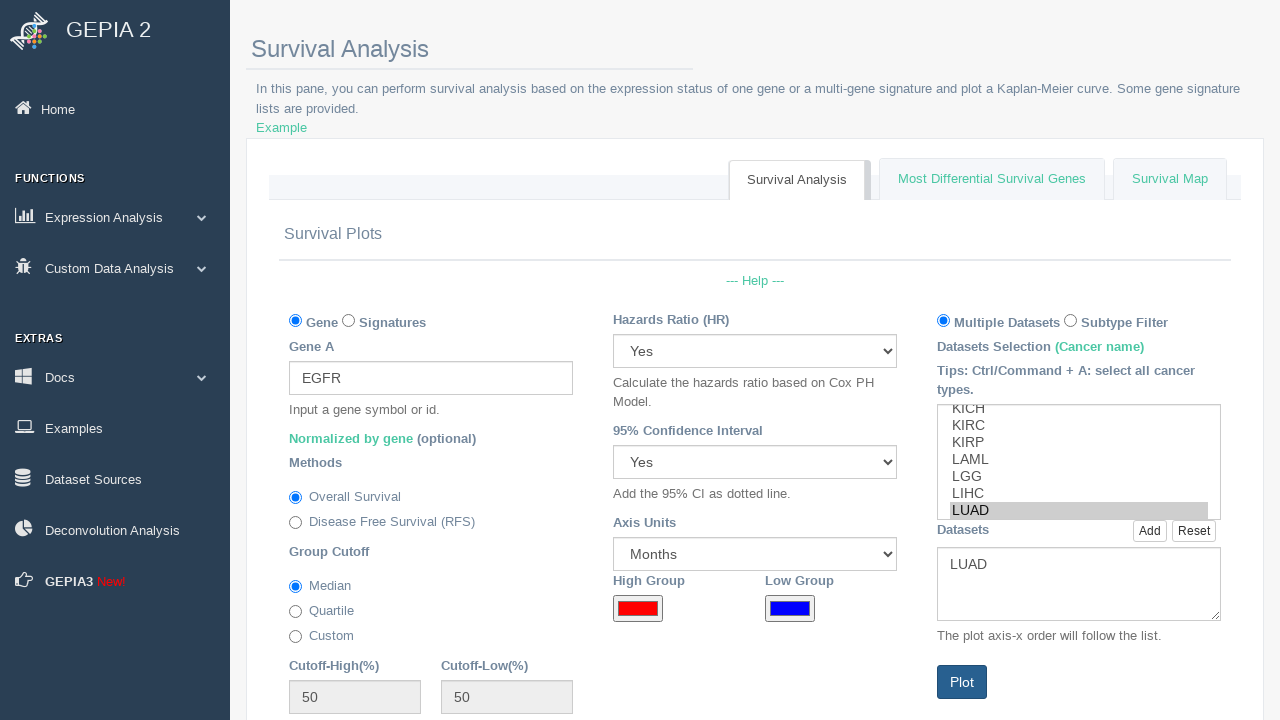

Survival plot iframe loaded successfully
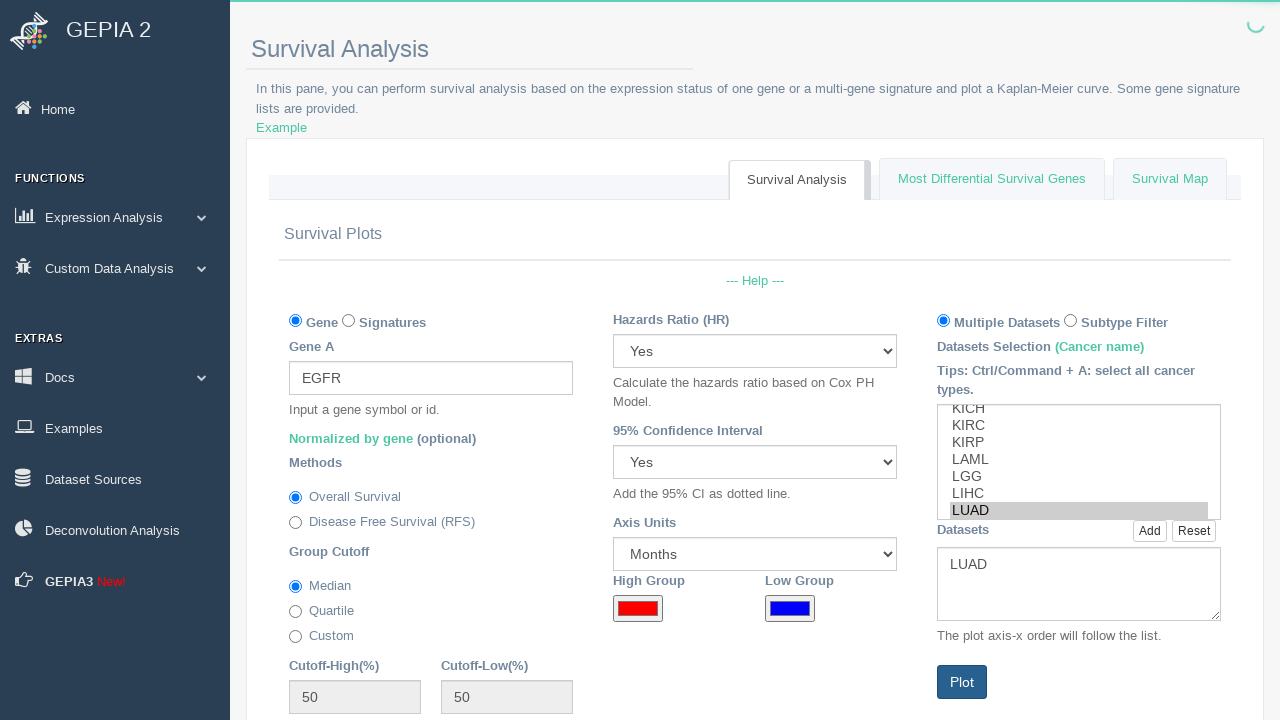

Reloaded page to process next gene
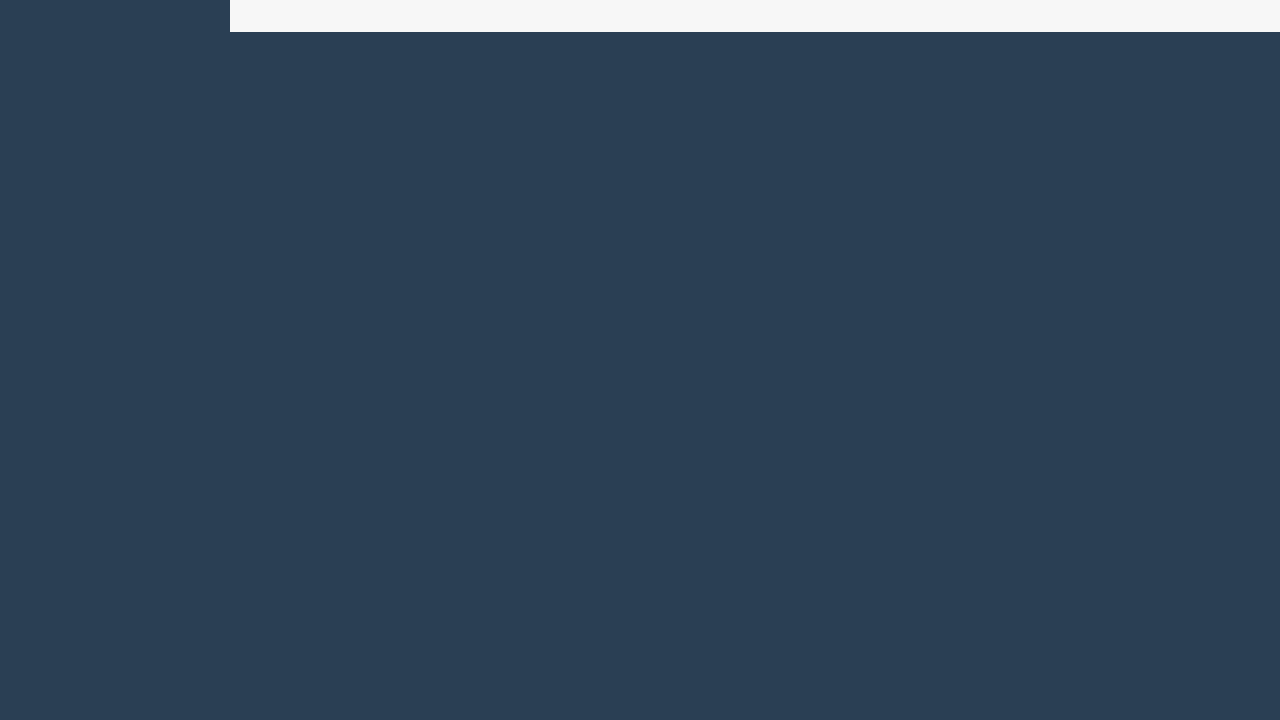

Filled survival signature field with gene 'KRAS' on #survival_signature
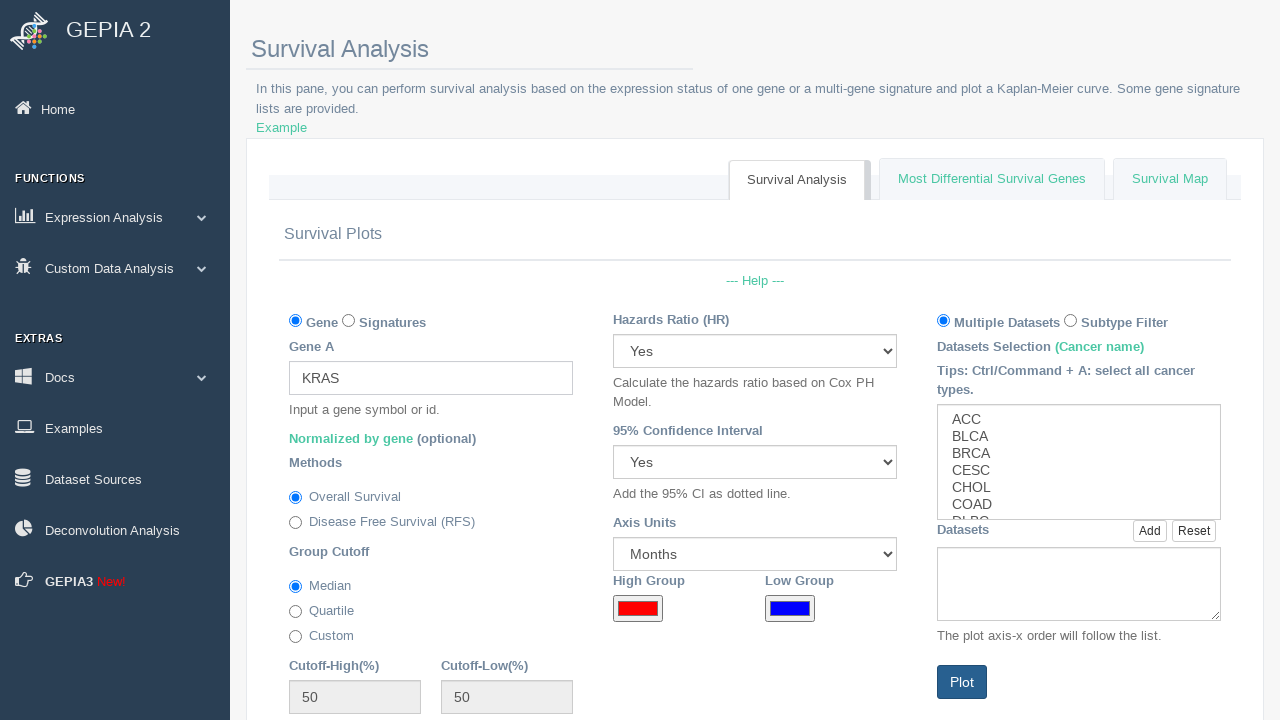

Selected LUAD cancer type from dropdown on #survival_tcgat
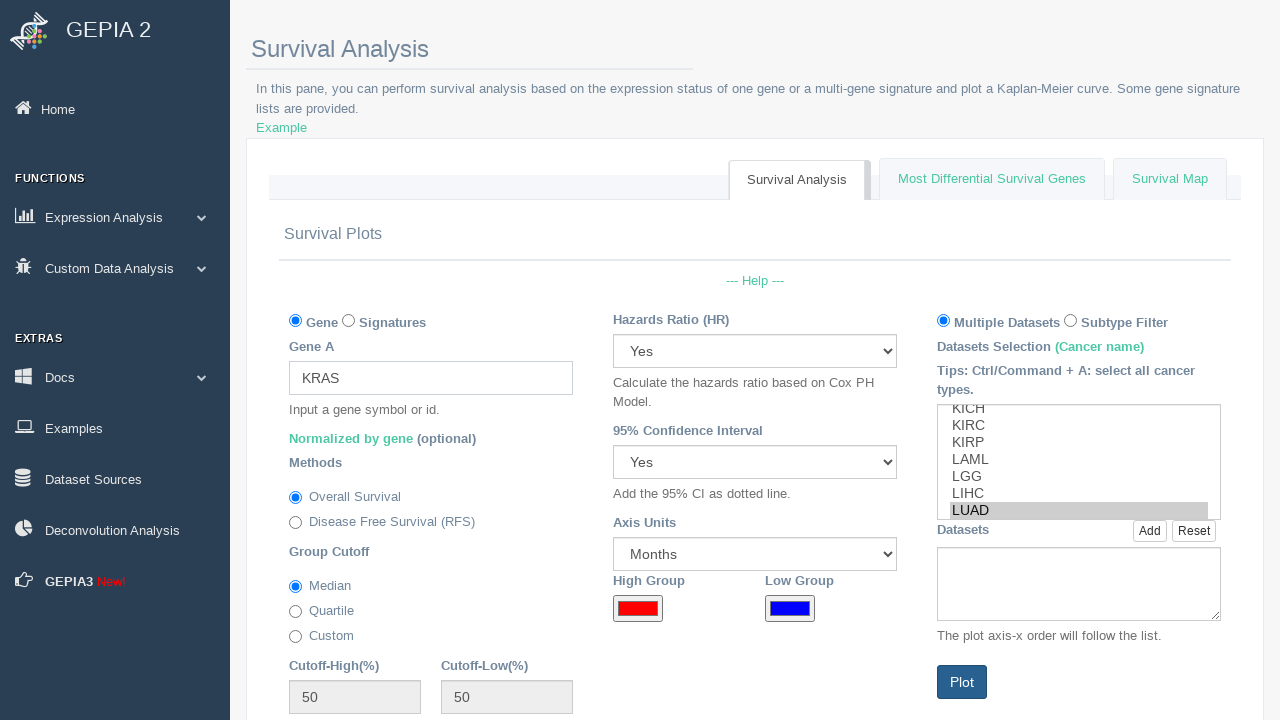

Clicked add button to add LUAD cancer type at (1150, 531) on #survival_tcgatadd
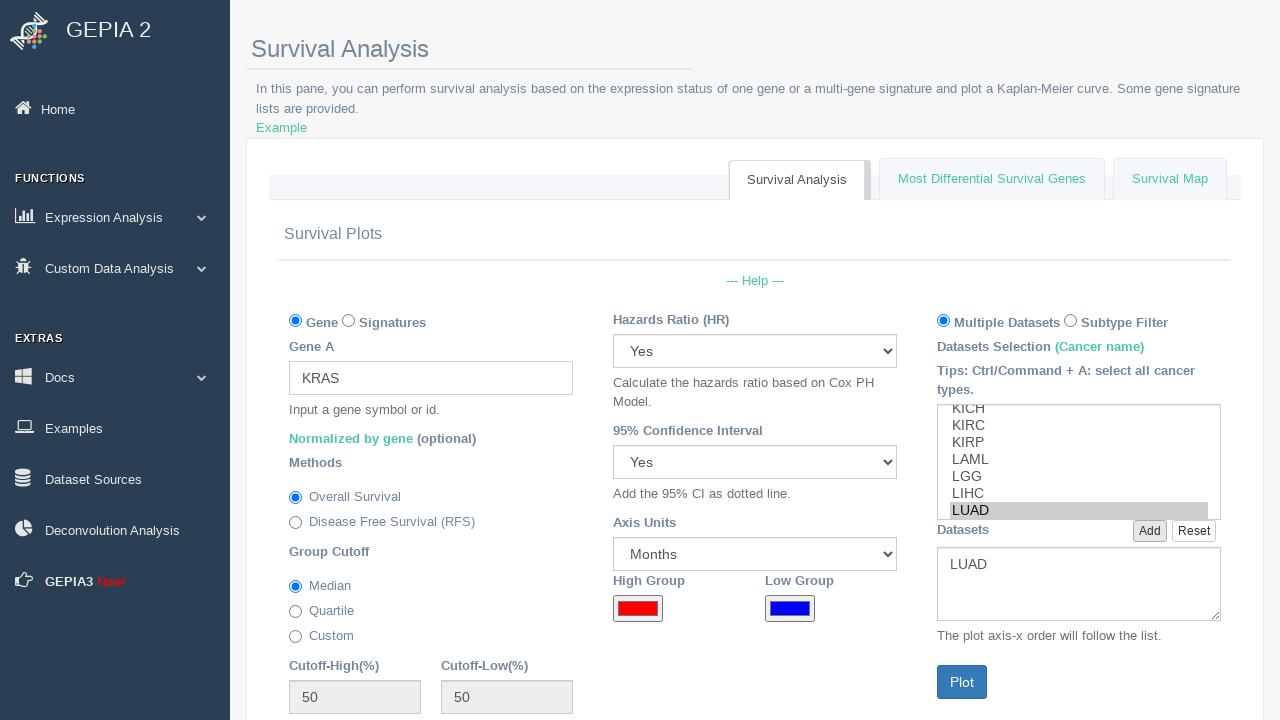

Clicked plot button to generate survival curve at (962, 682) on #survival_plot
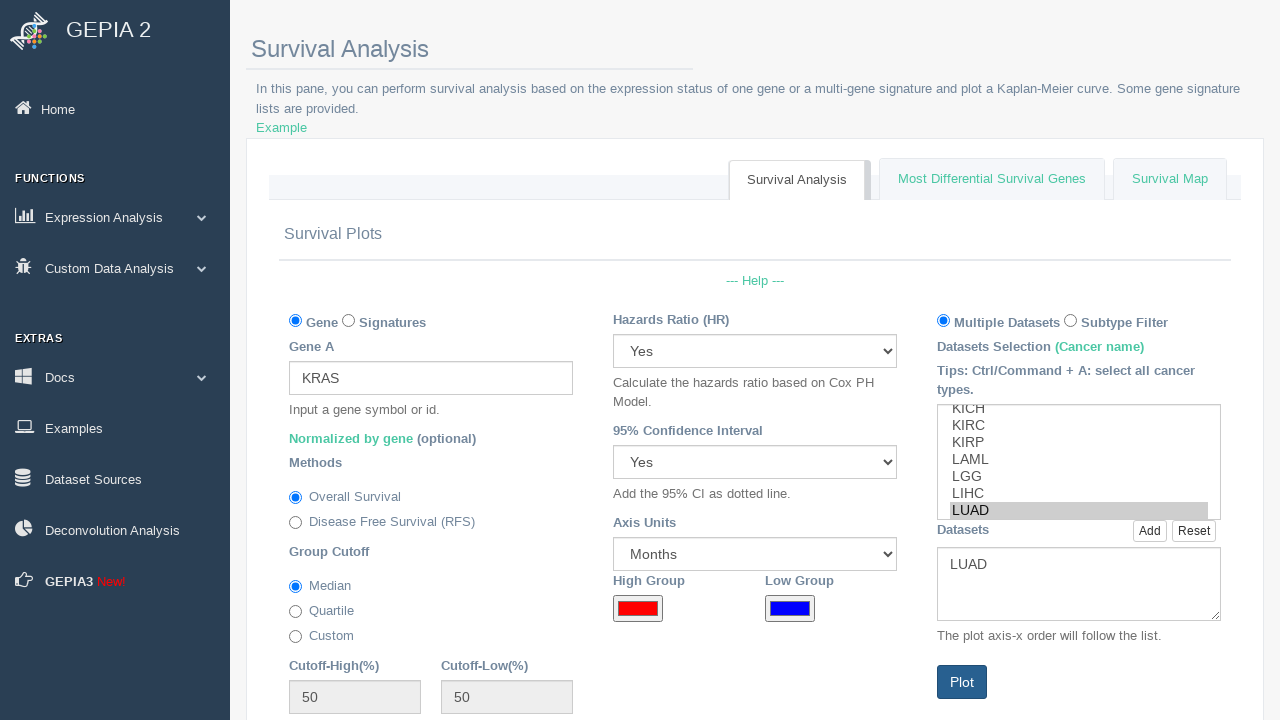

Survival plot iframe loaded successfully
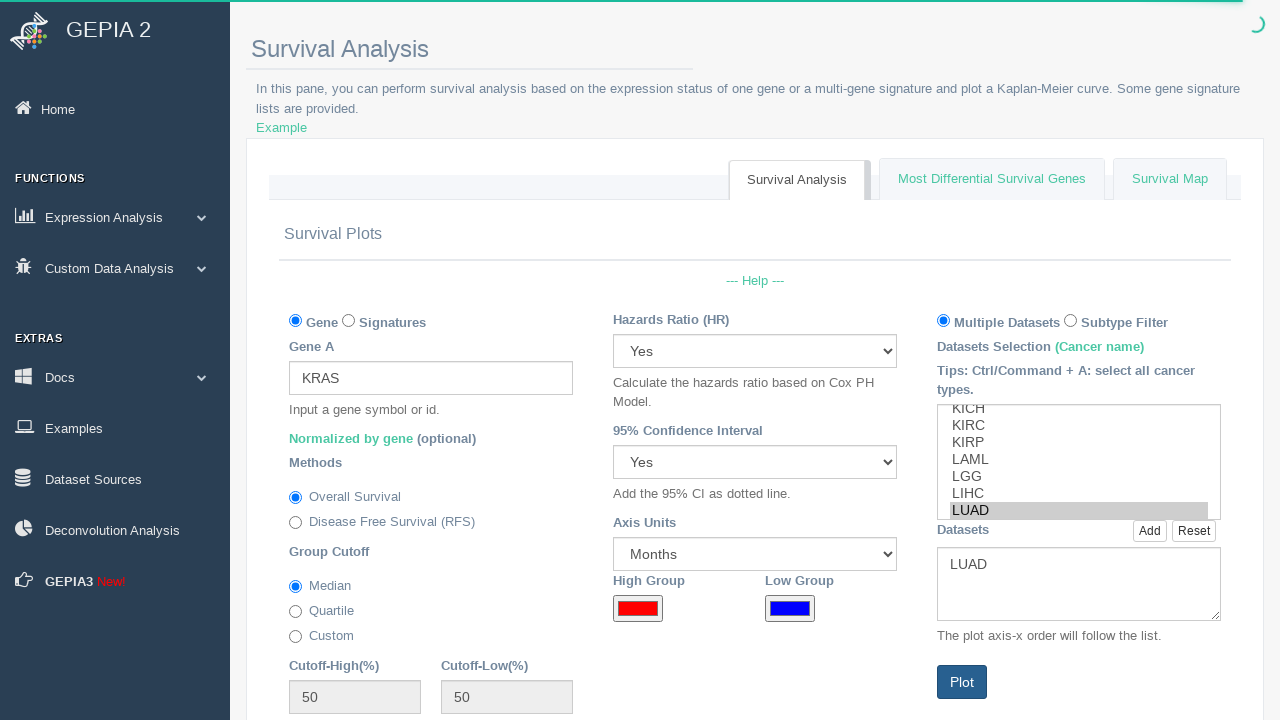

Reloaded page to process next gene
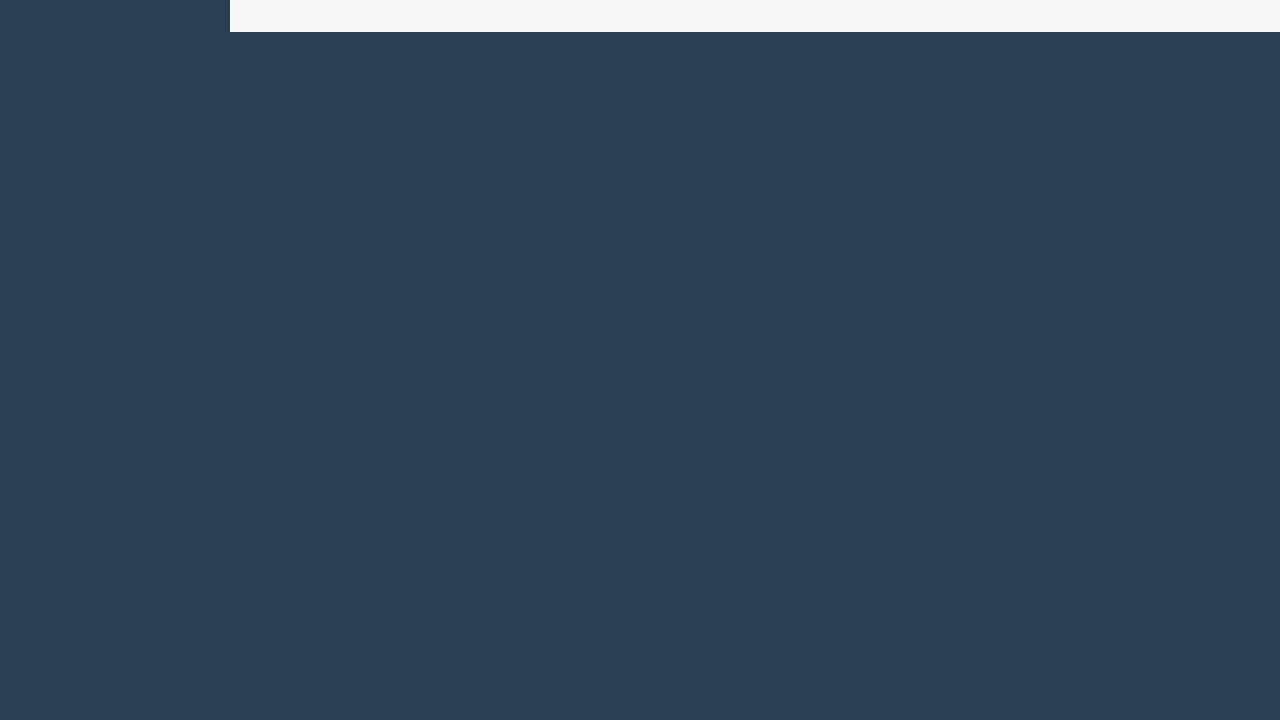

Filled survival signature field with gene 'MYC' on #survival_signature
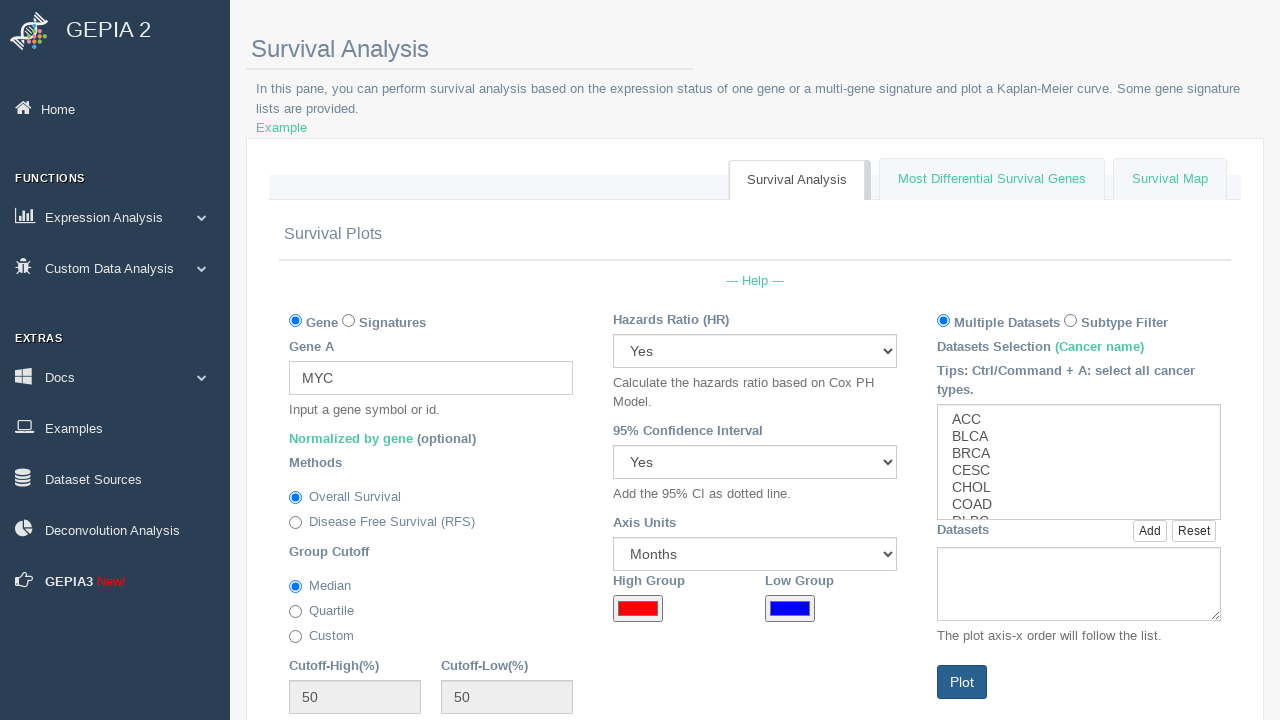

Selected LUAD cancer type from dropdown on #survival_tcgat
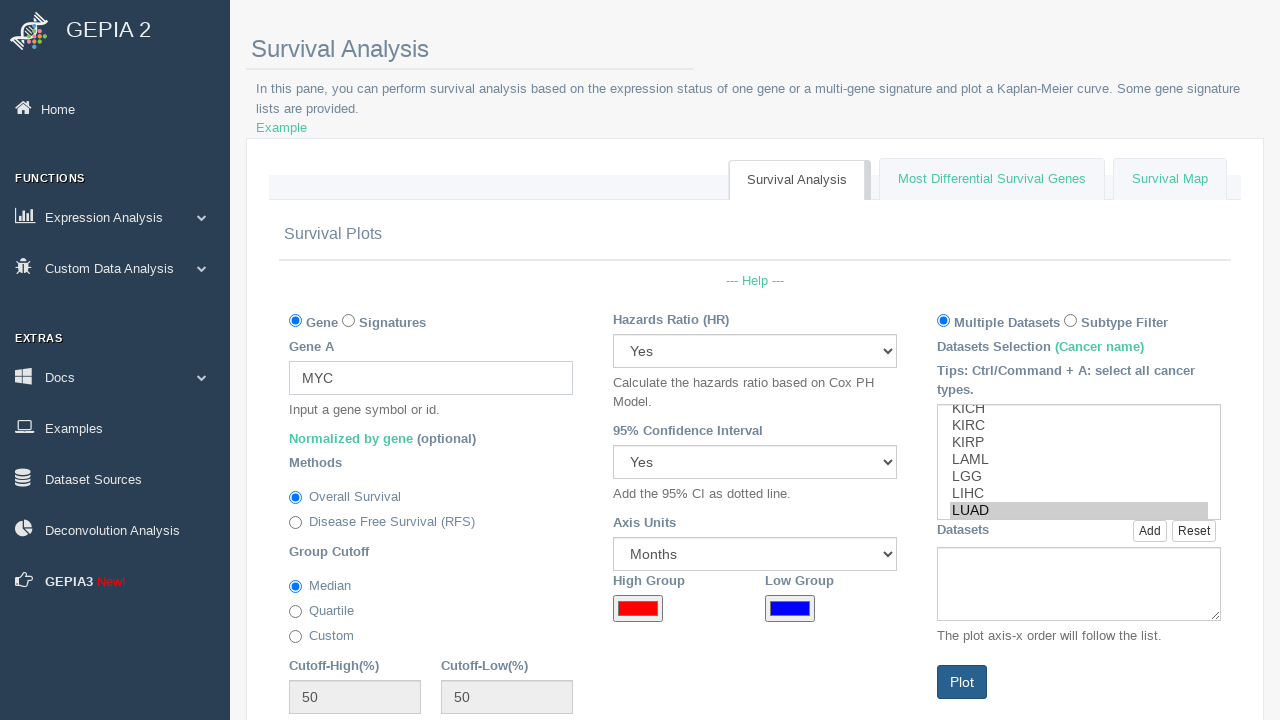

Clicked add button to add LUAD cancer type at (1150, 531) on #survival_tcgatadd
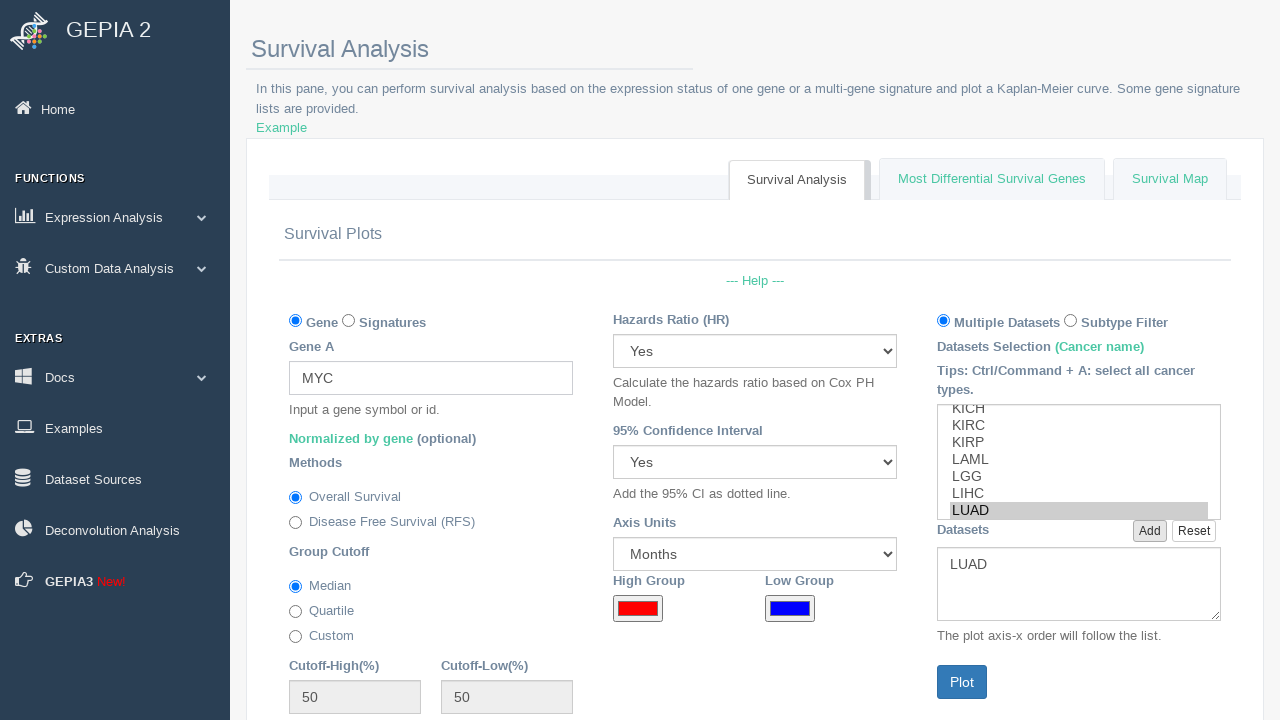

Clicked plot button to generate survival curve at (962, 682) on #survival_plot
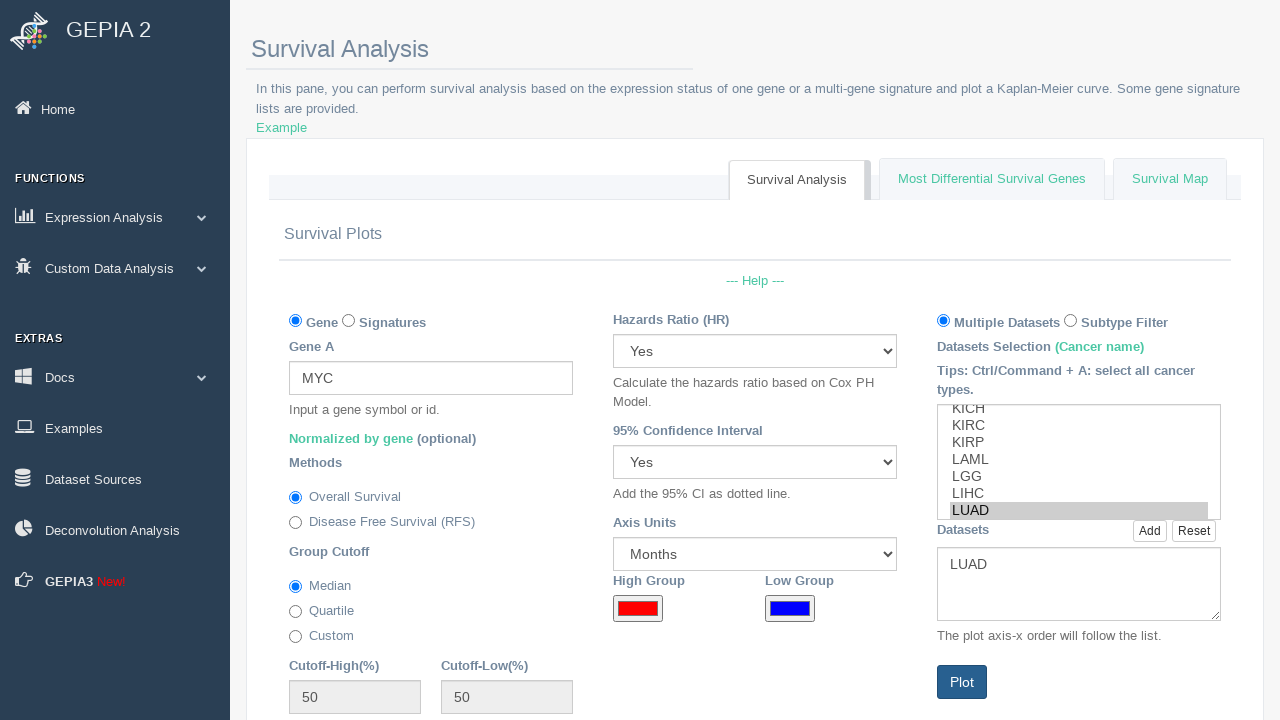

Survival plot iframe loaded successfully
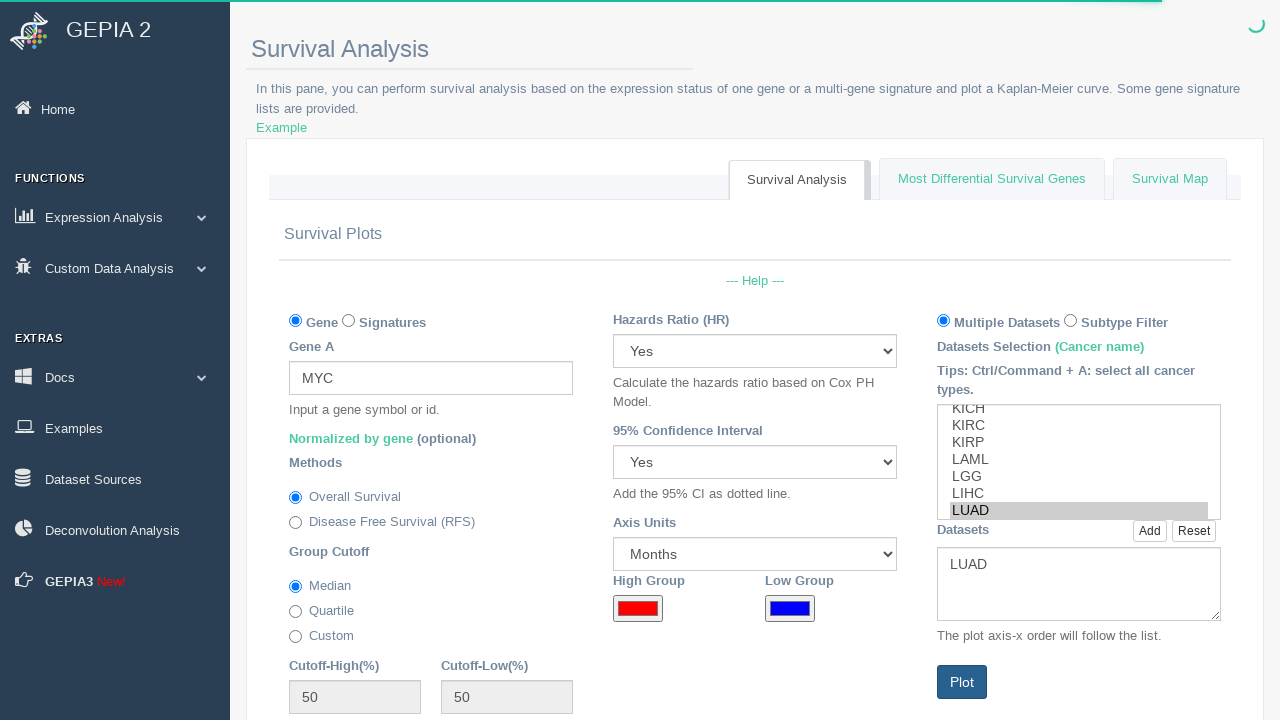

Reloaded page to process next gene
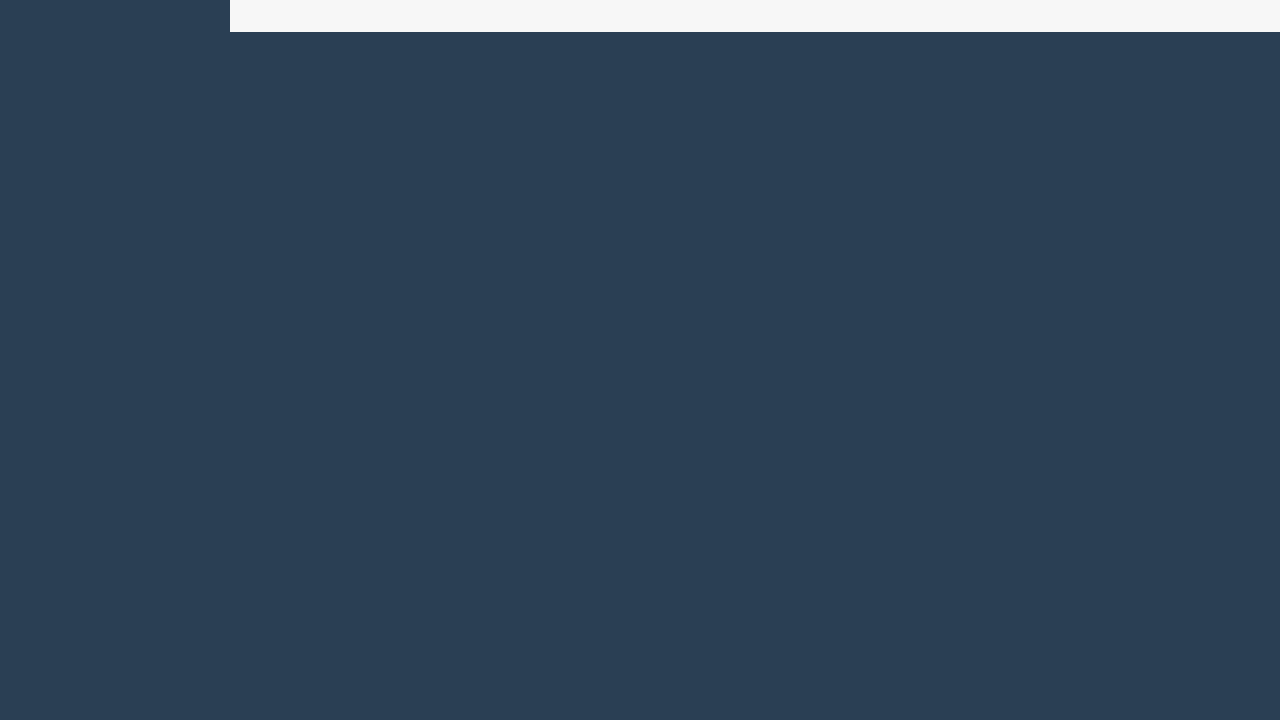

Filled survival signature field with gene 'PTEN' on #survival_signature
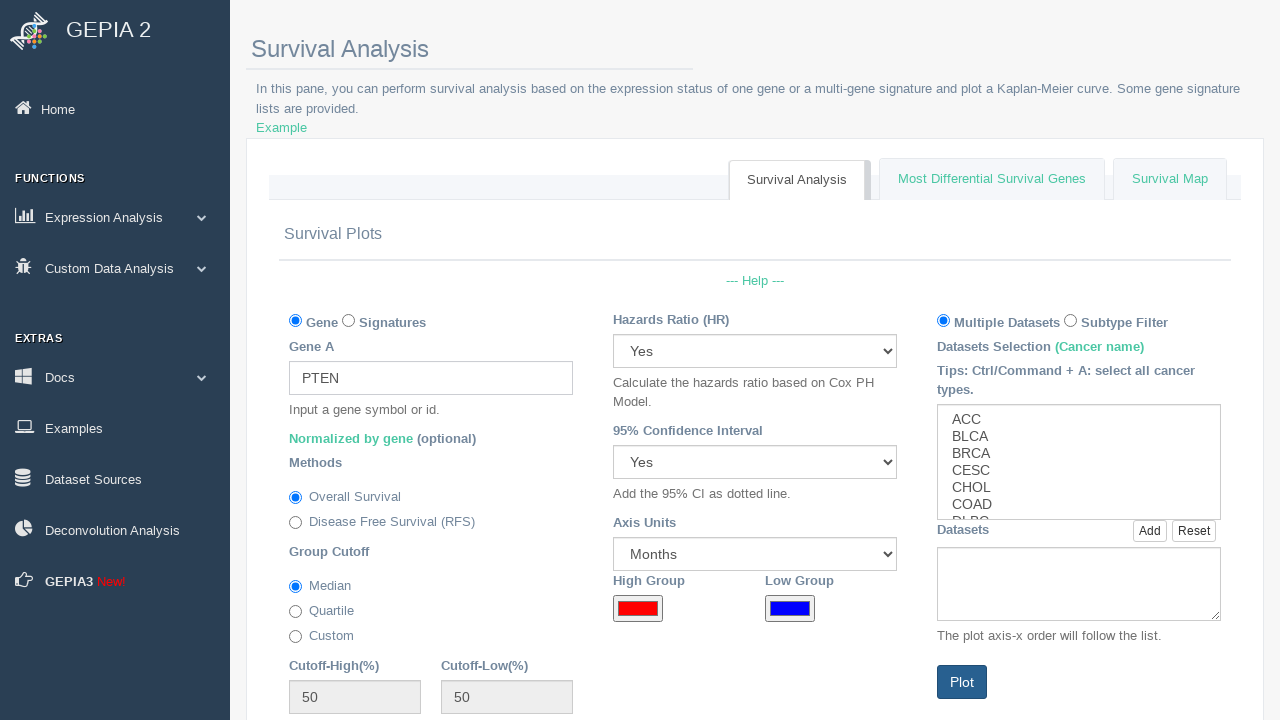

Selected LUAD cancer type from dropdown on #survival_tcgat
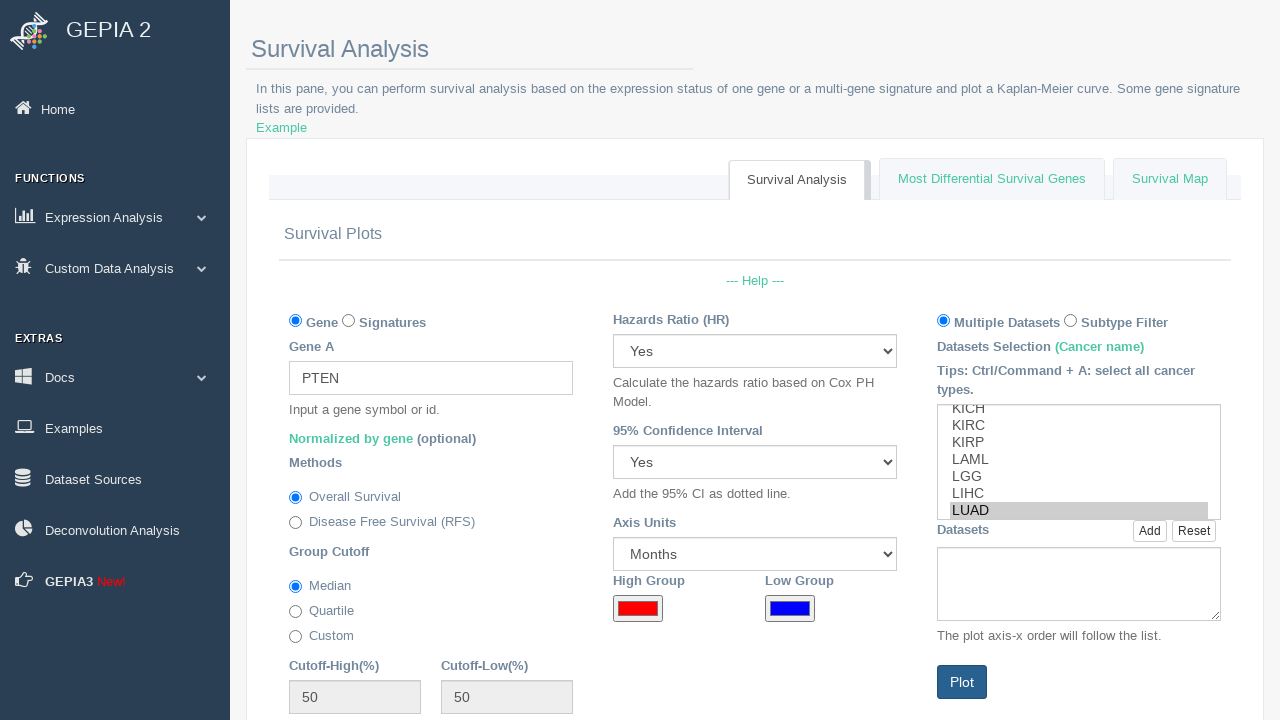

Clicked add button to add LUAD cancer type at (1150, 531) on #survival_tcgatadd
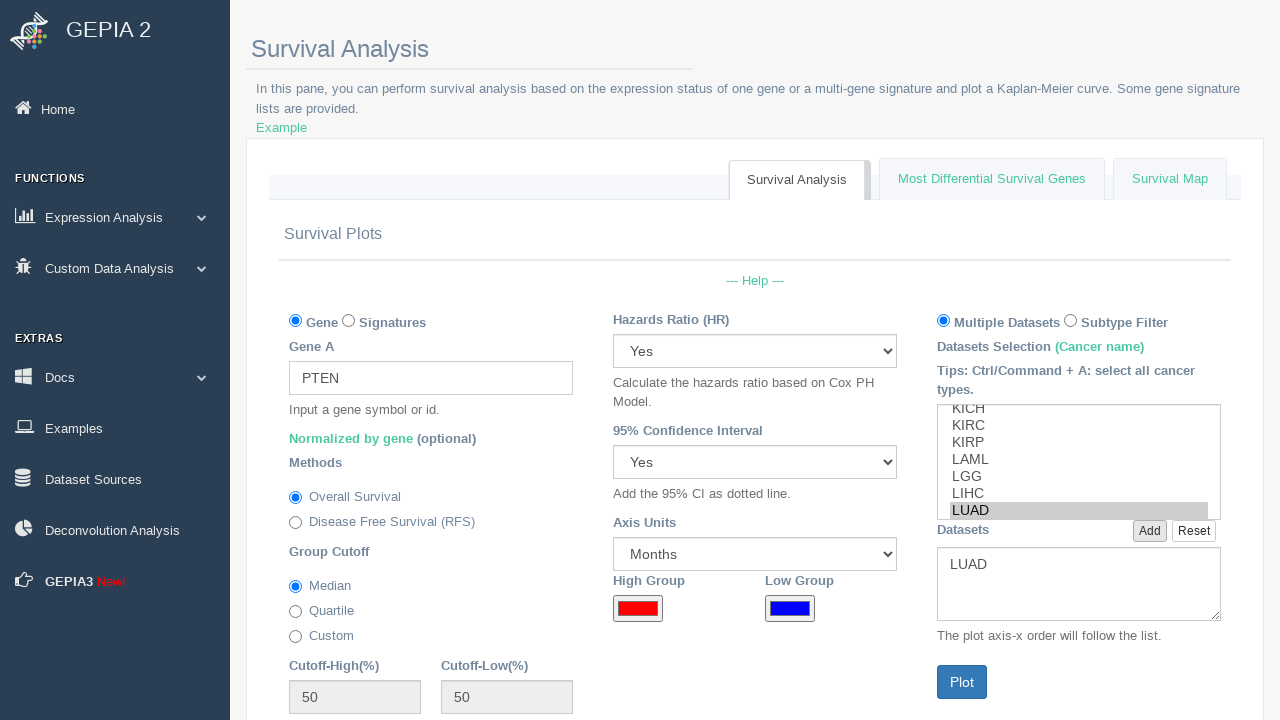

Clicked plot button to generate survival curve at (962, 682) on #survival_plot
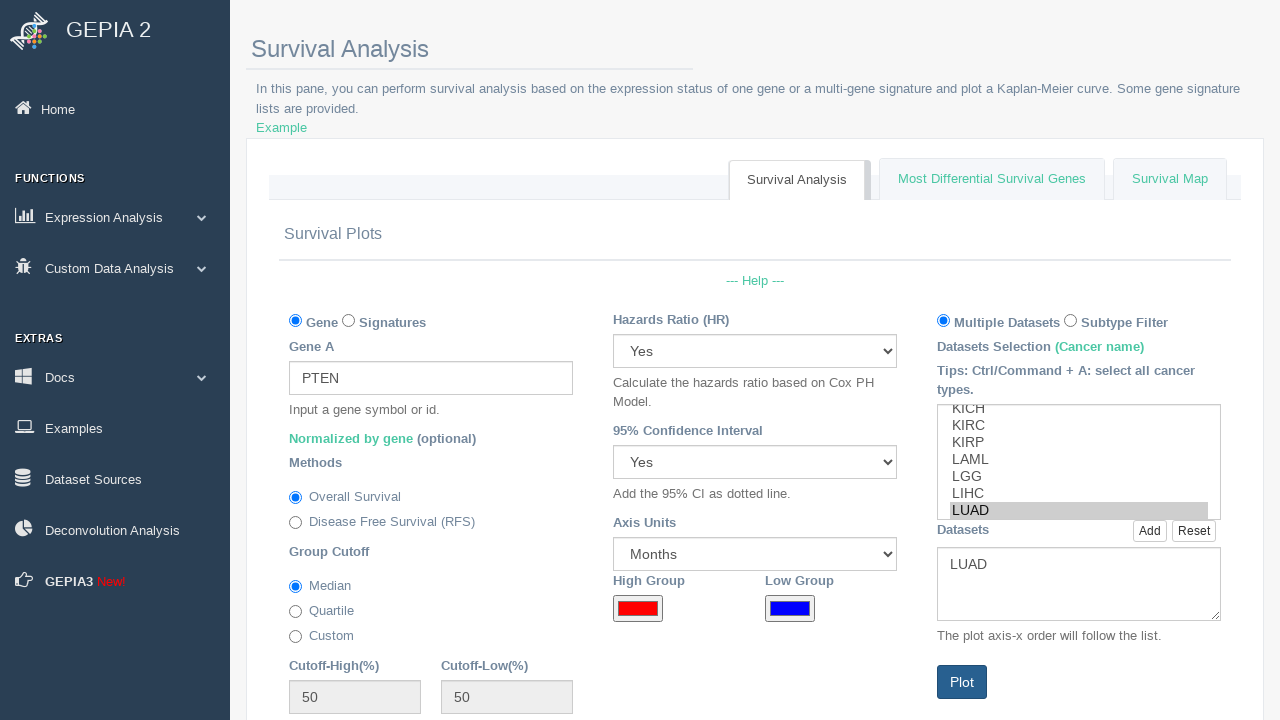

Survival plot iframe loaded successfully
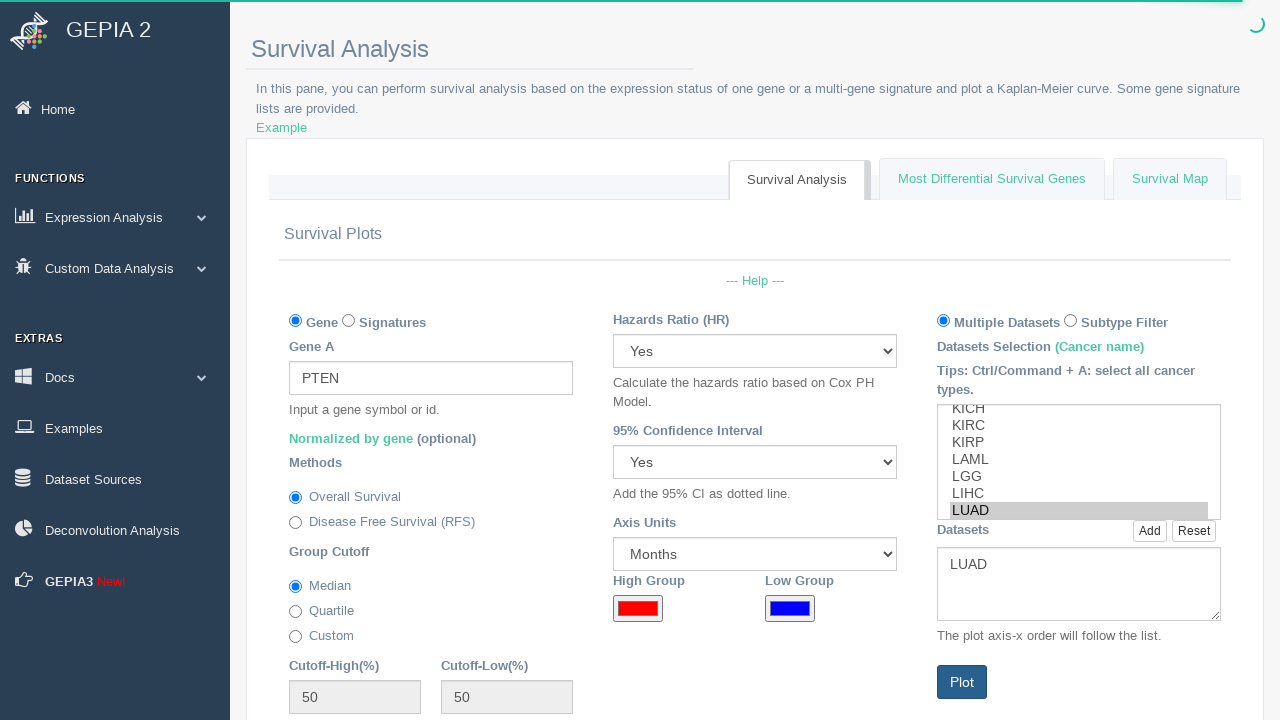

Reloaded page to process next gene
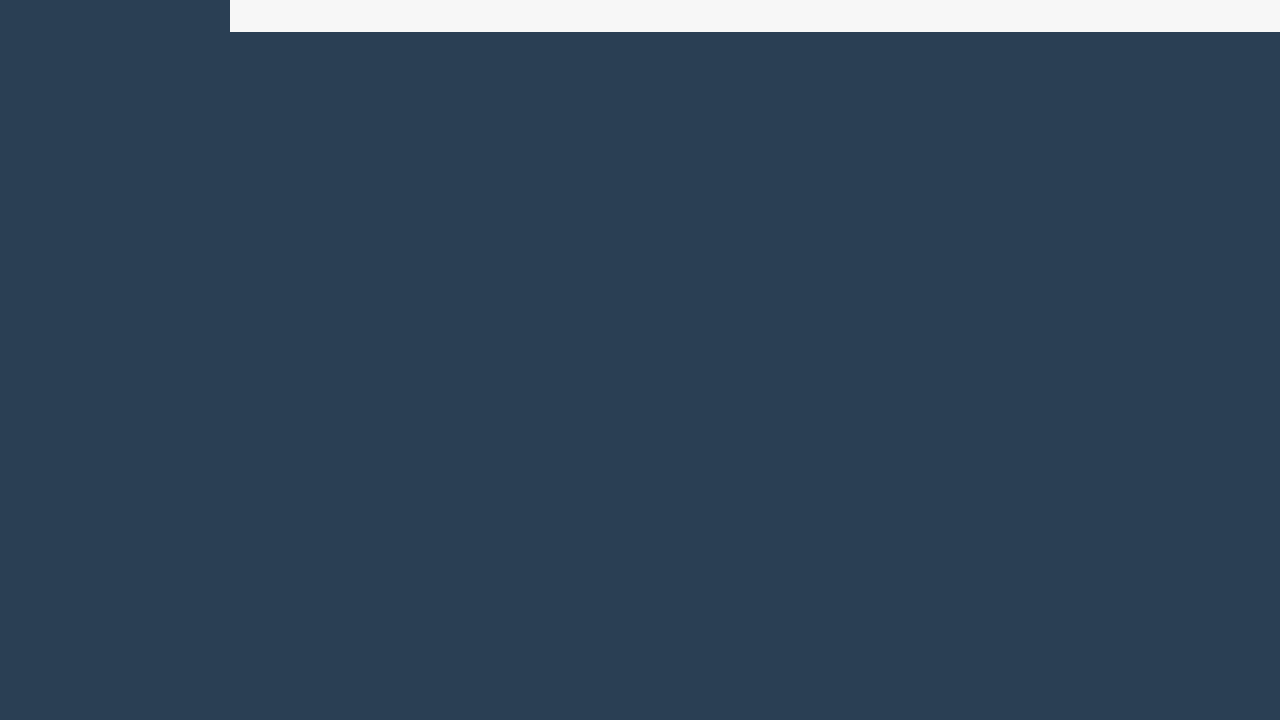

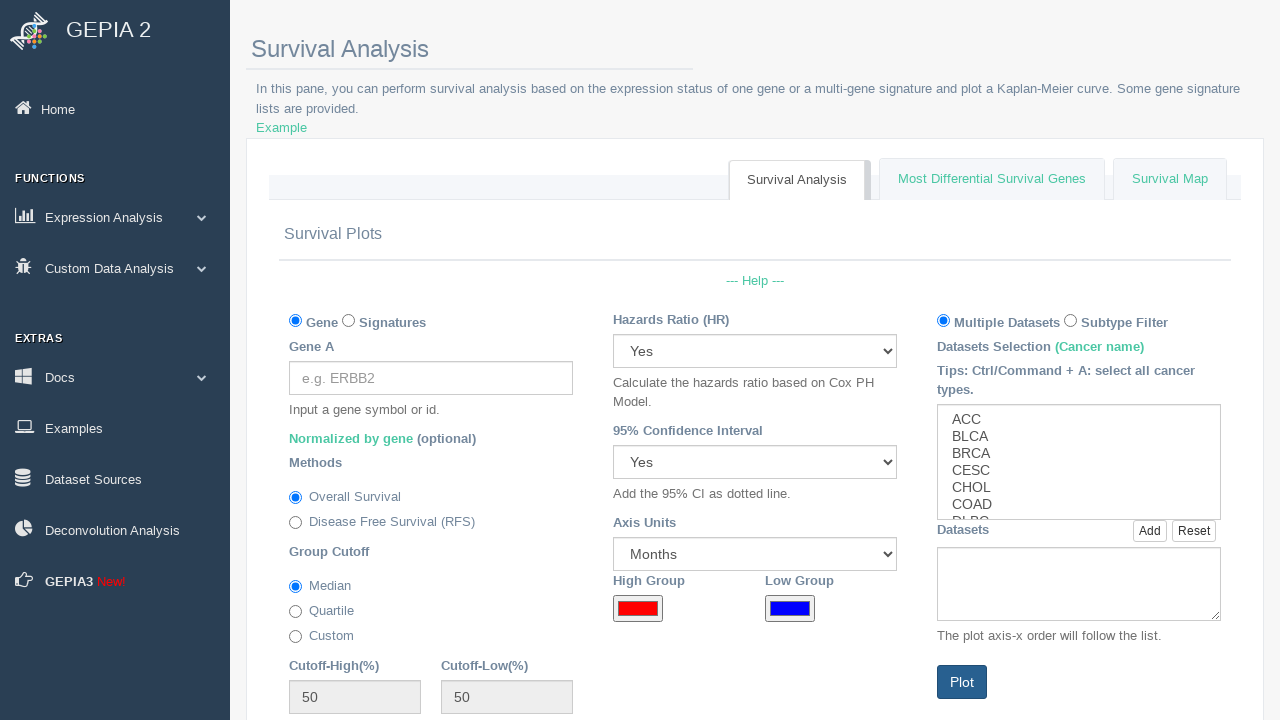